Tests iframe handling on W3Schools by switching to an iframe, executing JavaScript functions, highlighting an element, then switching back to the main content and counting all iframes on the page.

Starting URL: https://www.w3schools.com/jsref/tryit.asp?filename=tryjsref_submit_get

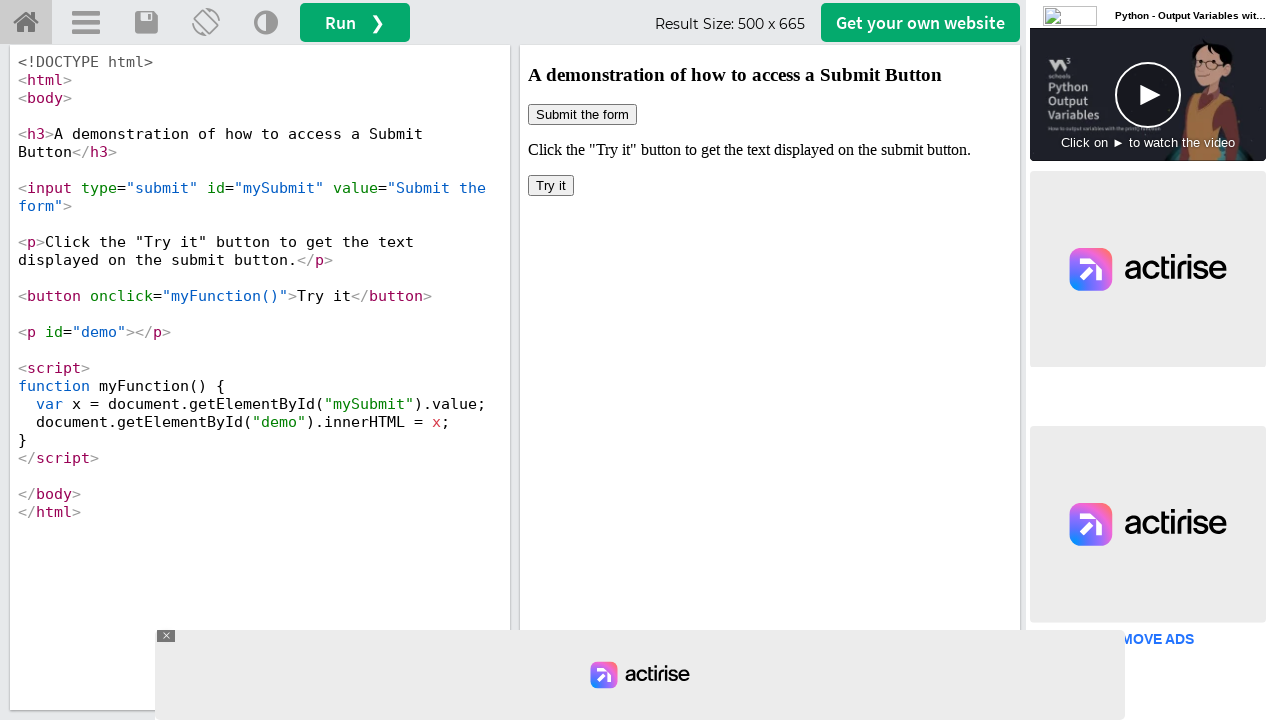

Located iframe with ID 'iframeResult'
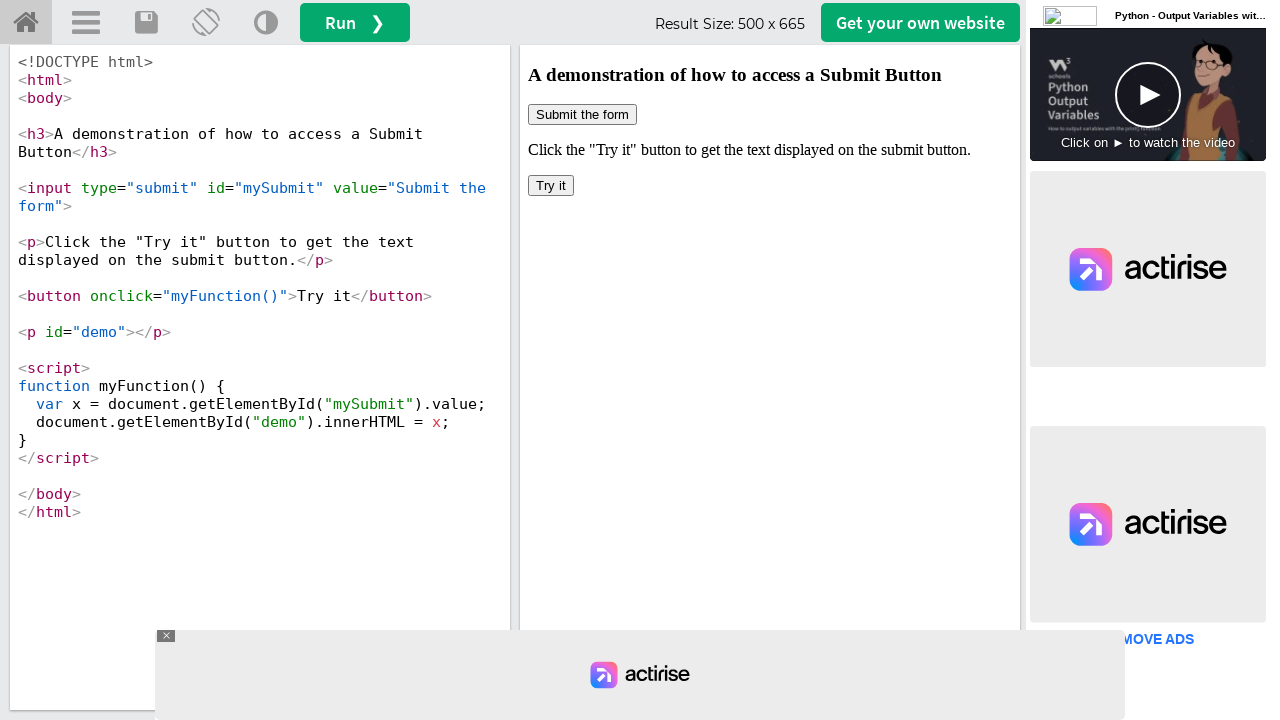

Executed myFunction() within iframe context
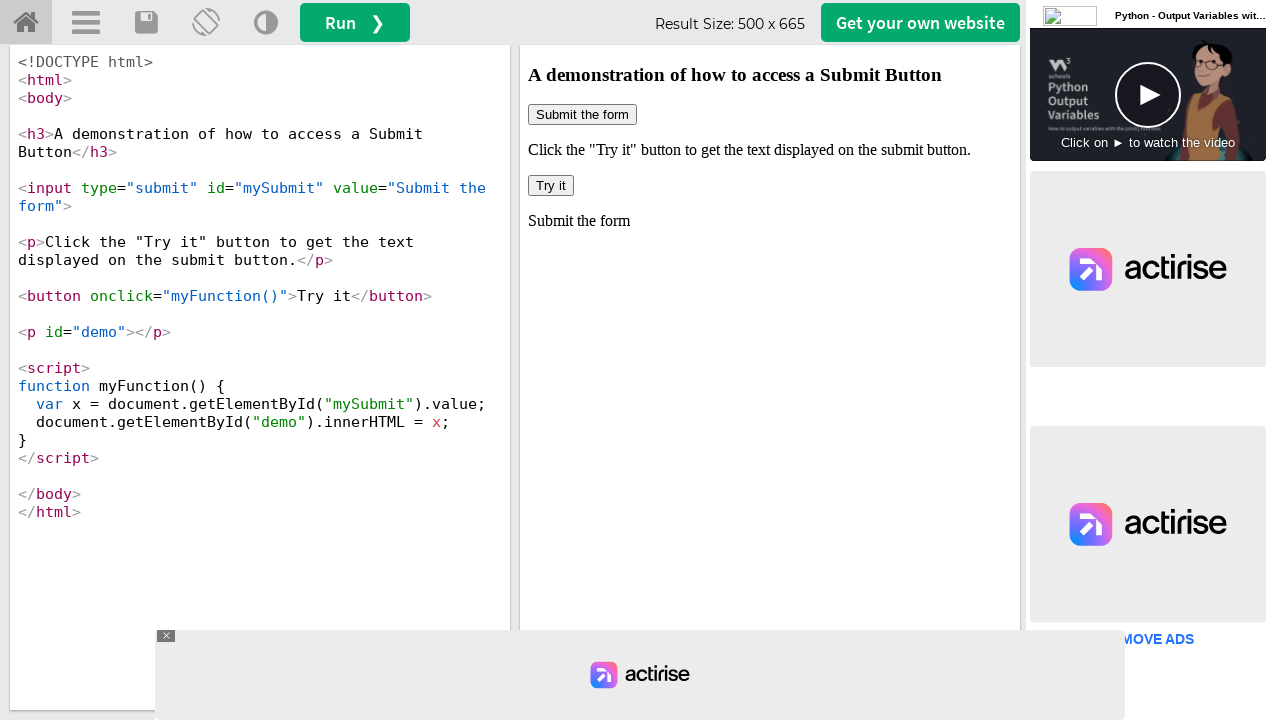

Highlighted submit button with red border
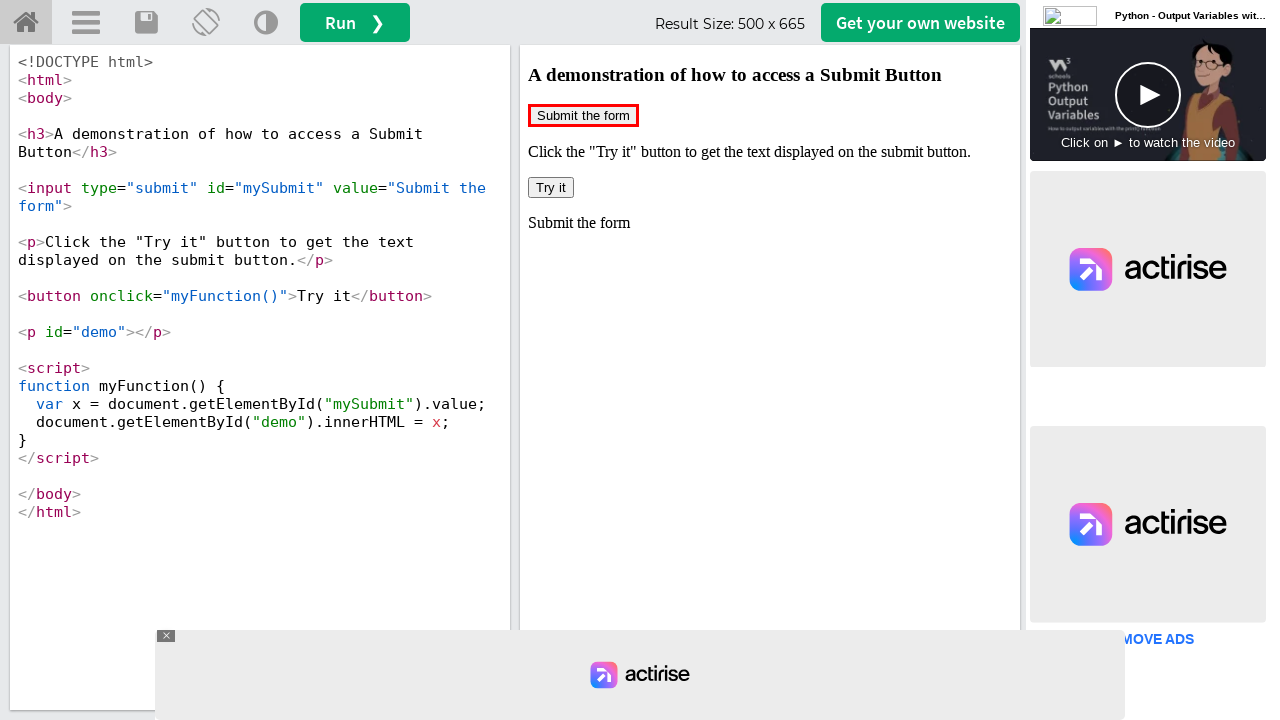

Waited 1000ms to view highlighting effect
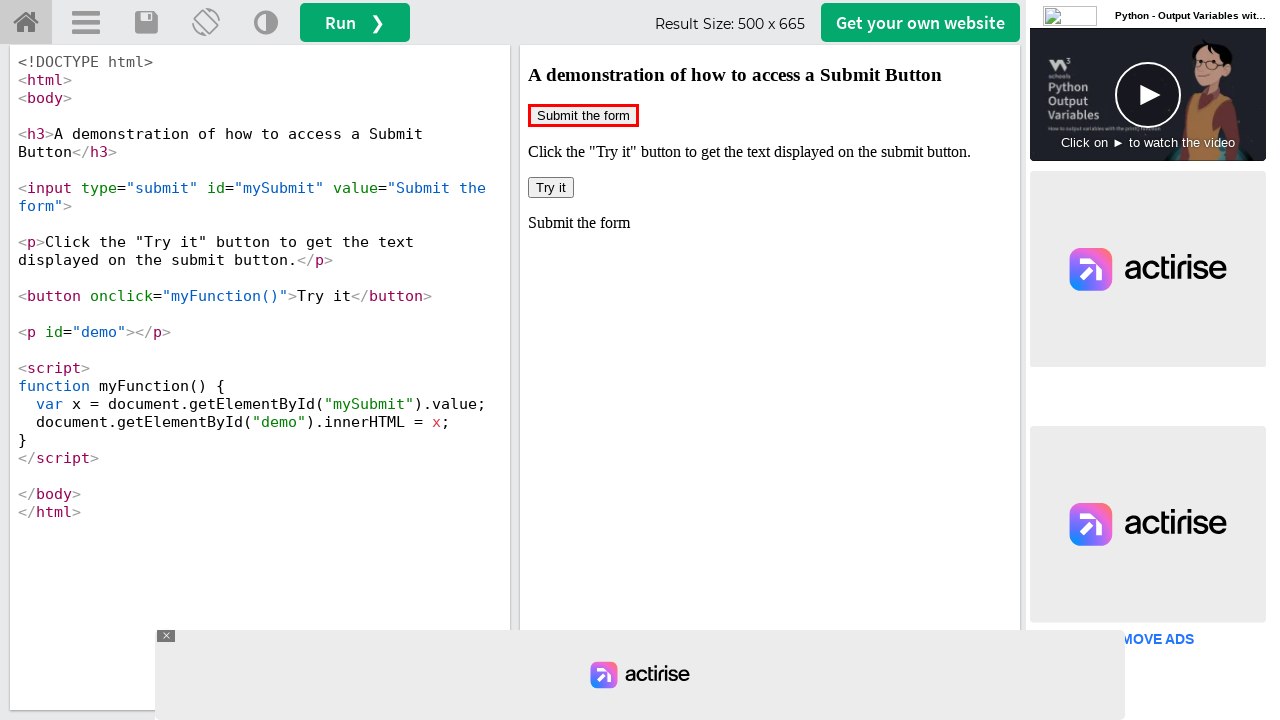

Located all iframes on page - found 7 total
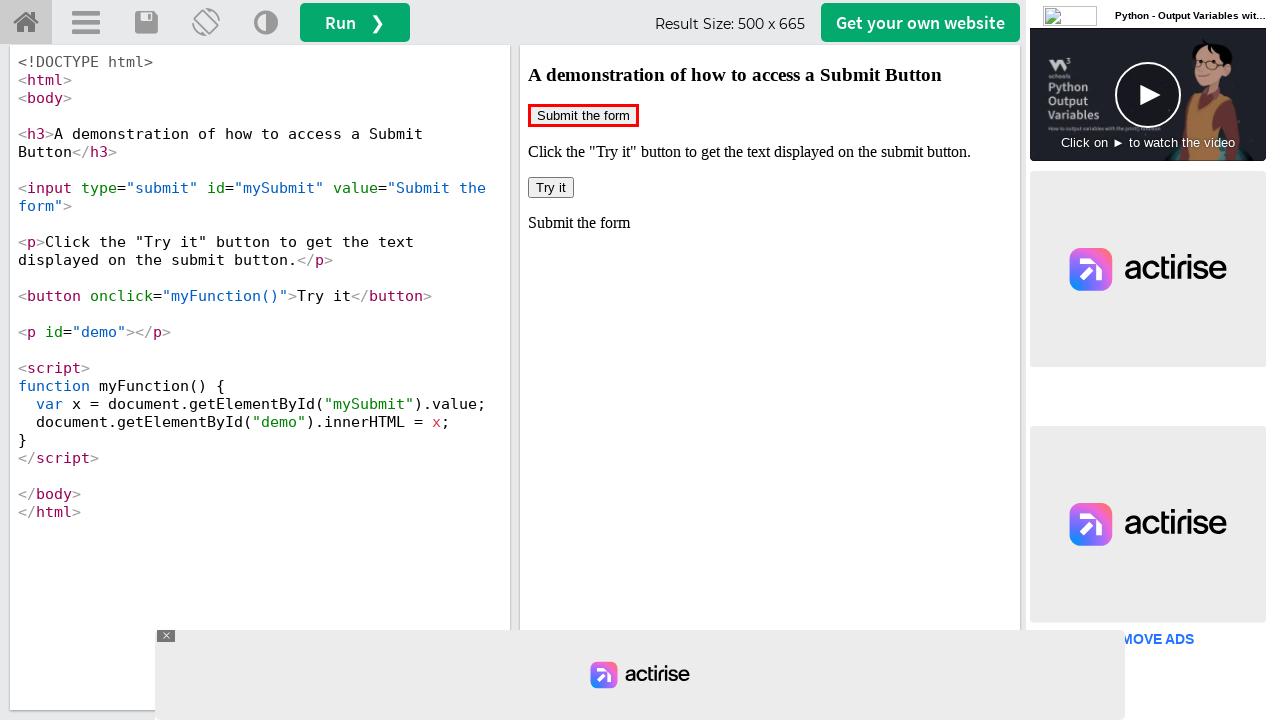

Retrieved iframe ID: 'iframeResult'
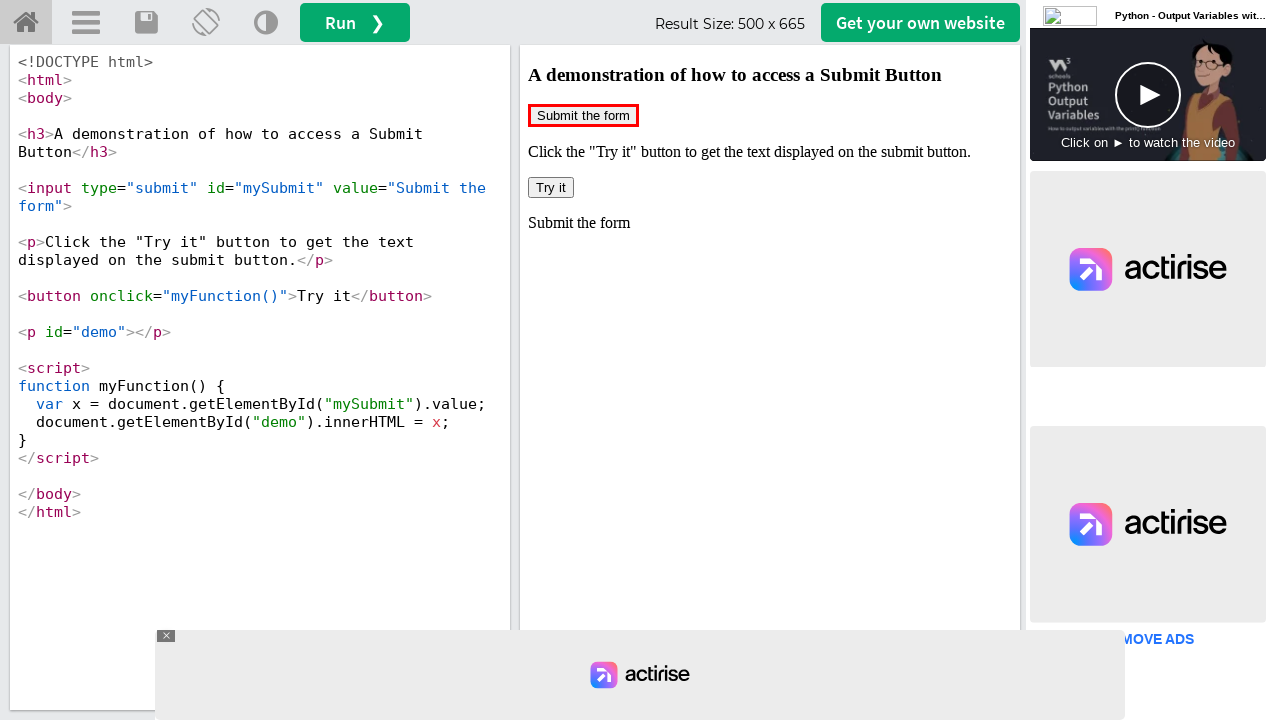

Retrieved iframe ID: 'None'
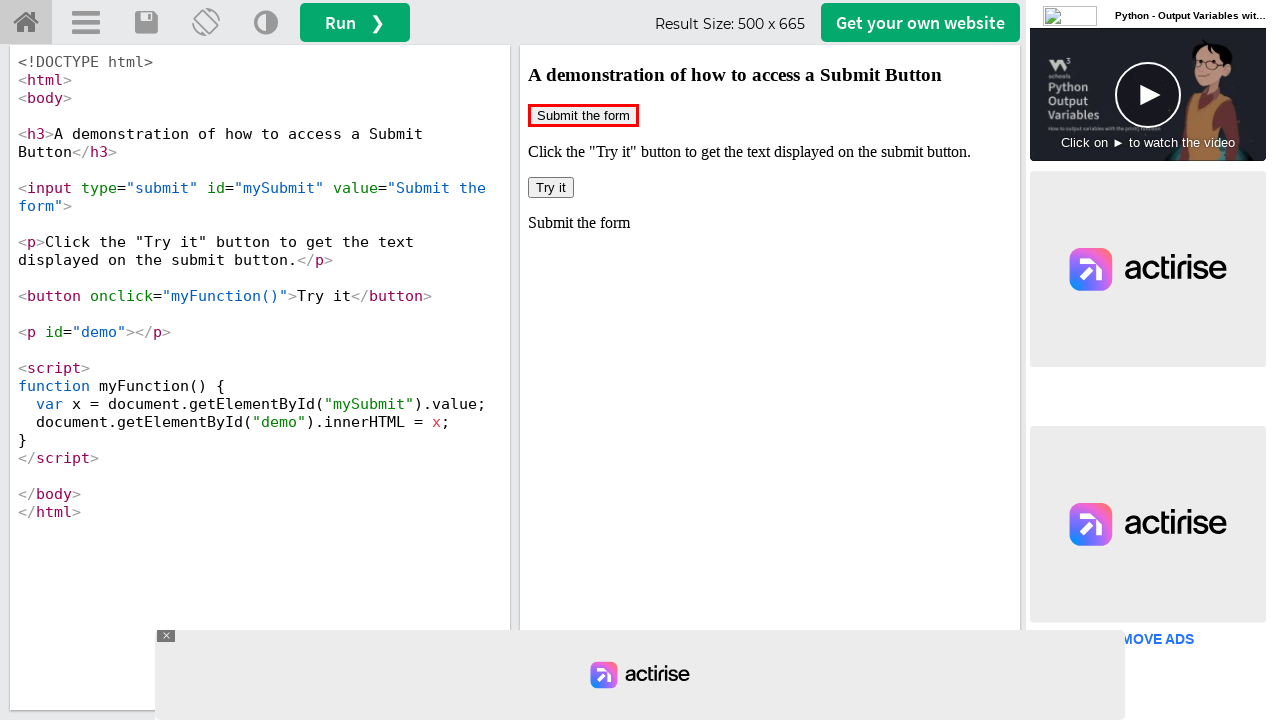

Retrieved iframe ID: 'None'
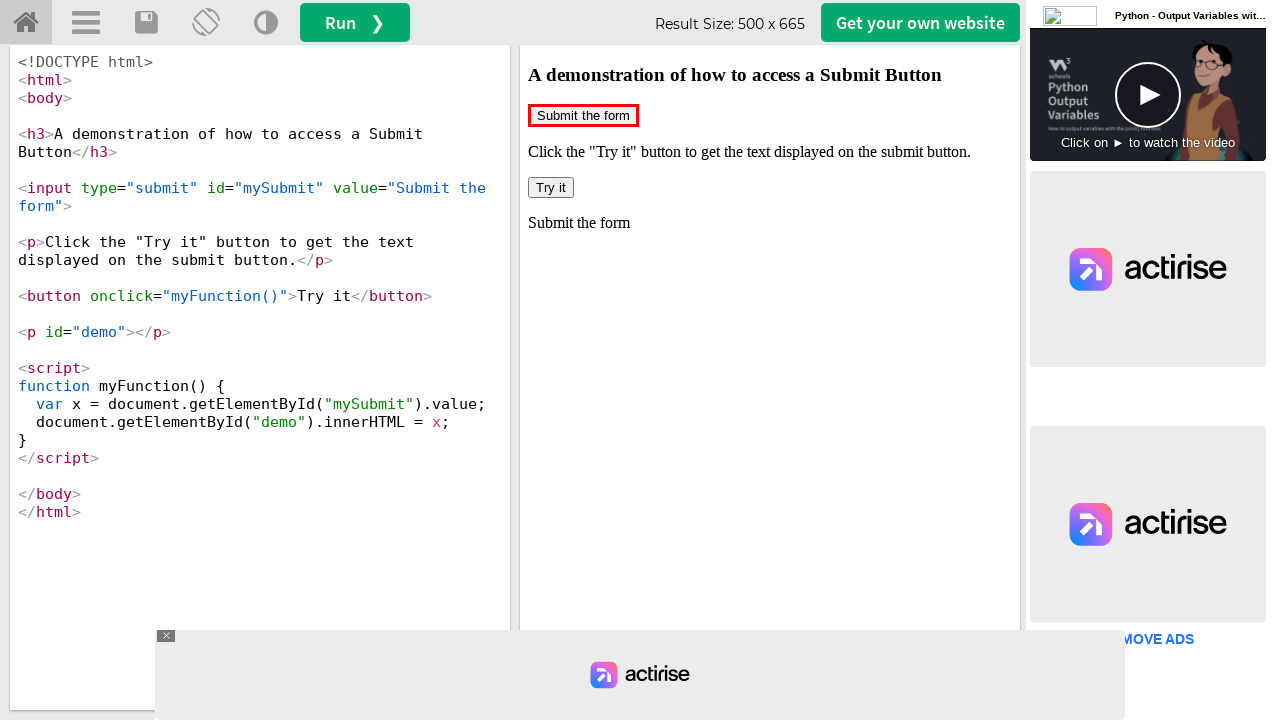

Retrieved iframe ID: 'None'
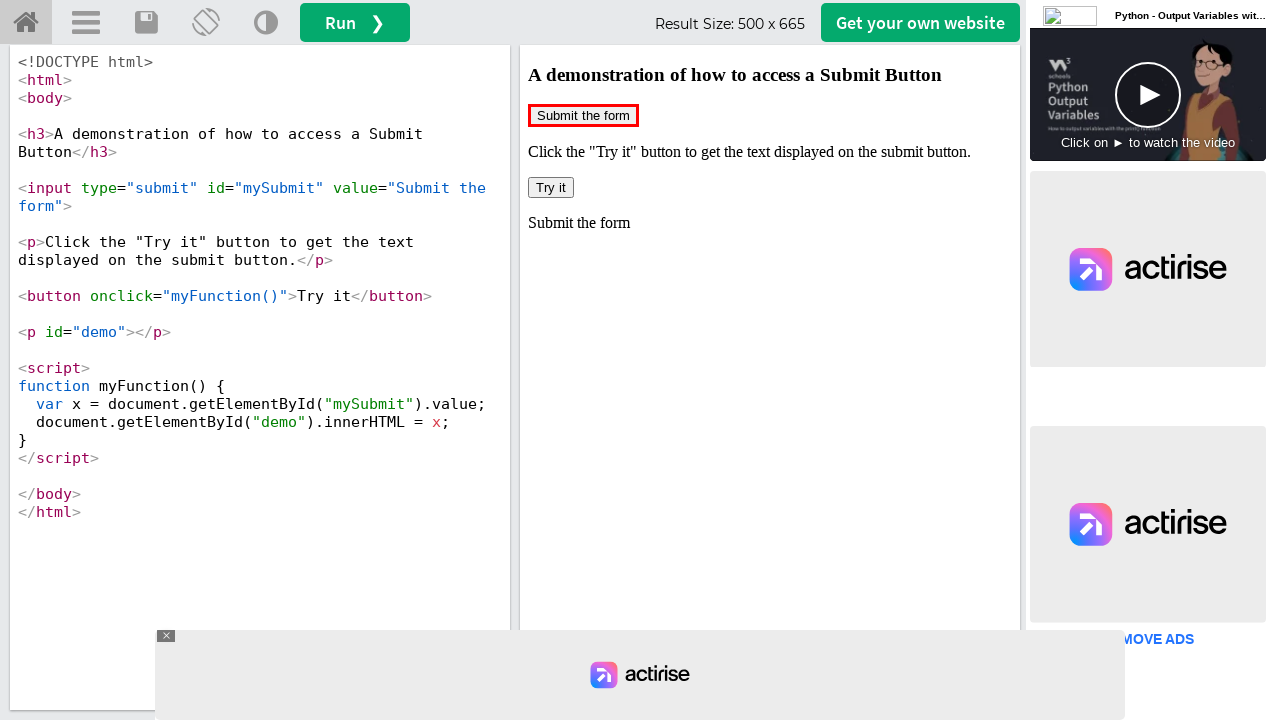

Retrieved iframe ID: 'None'
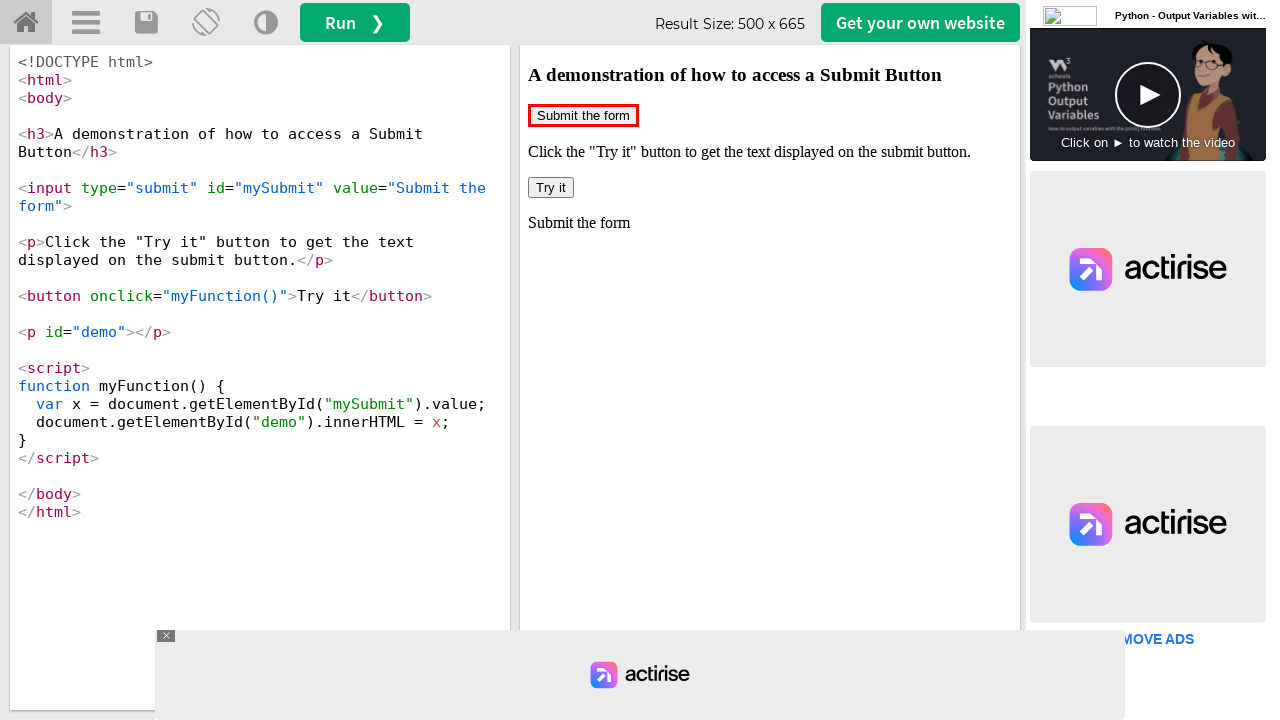

Retrieved iframe ID: 'None'
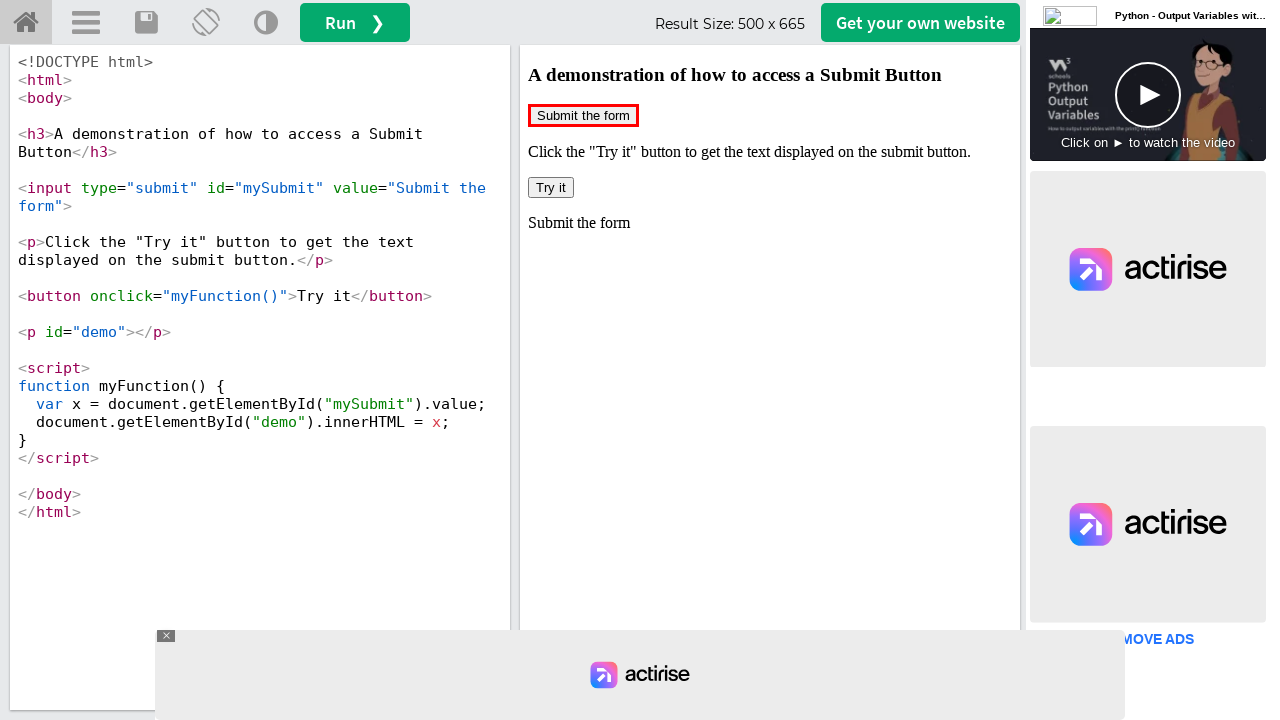

Retrieved iframe ID: '1124c6547a52d5'
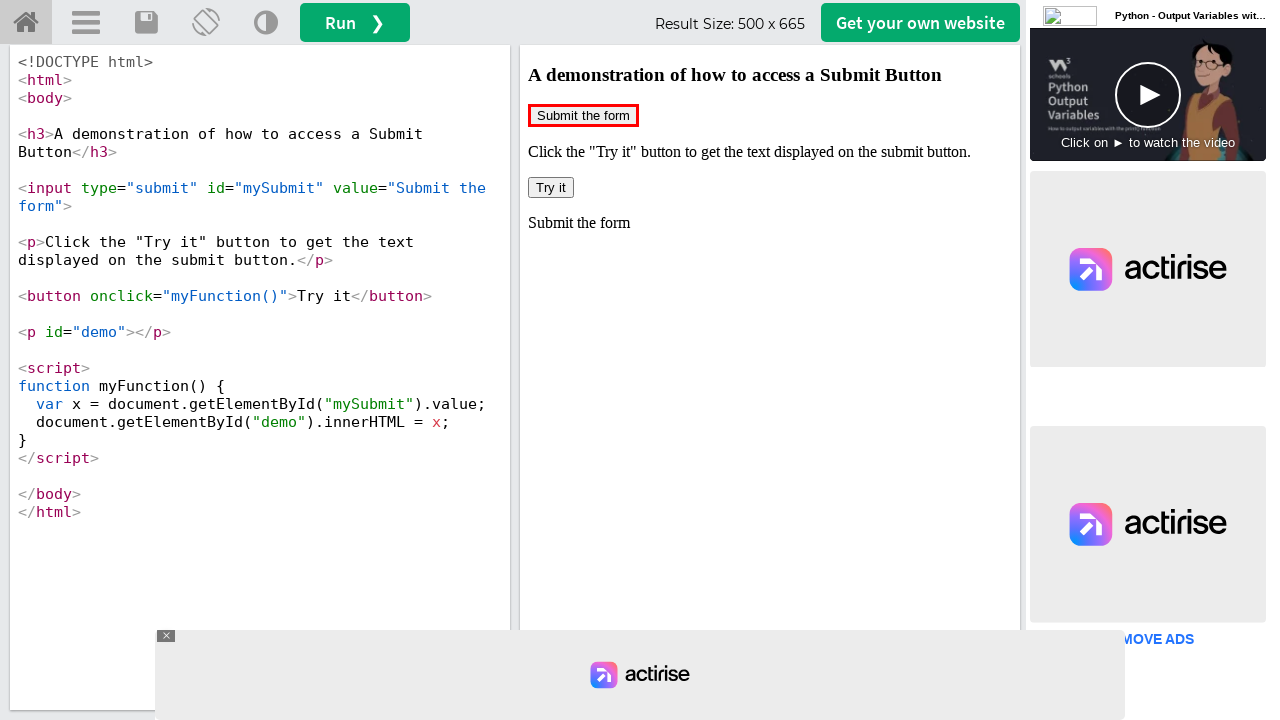

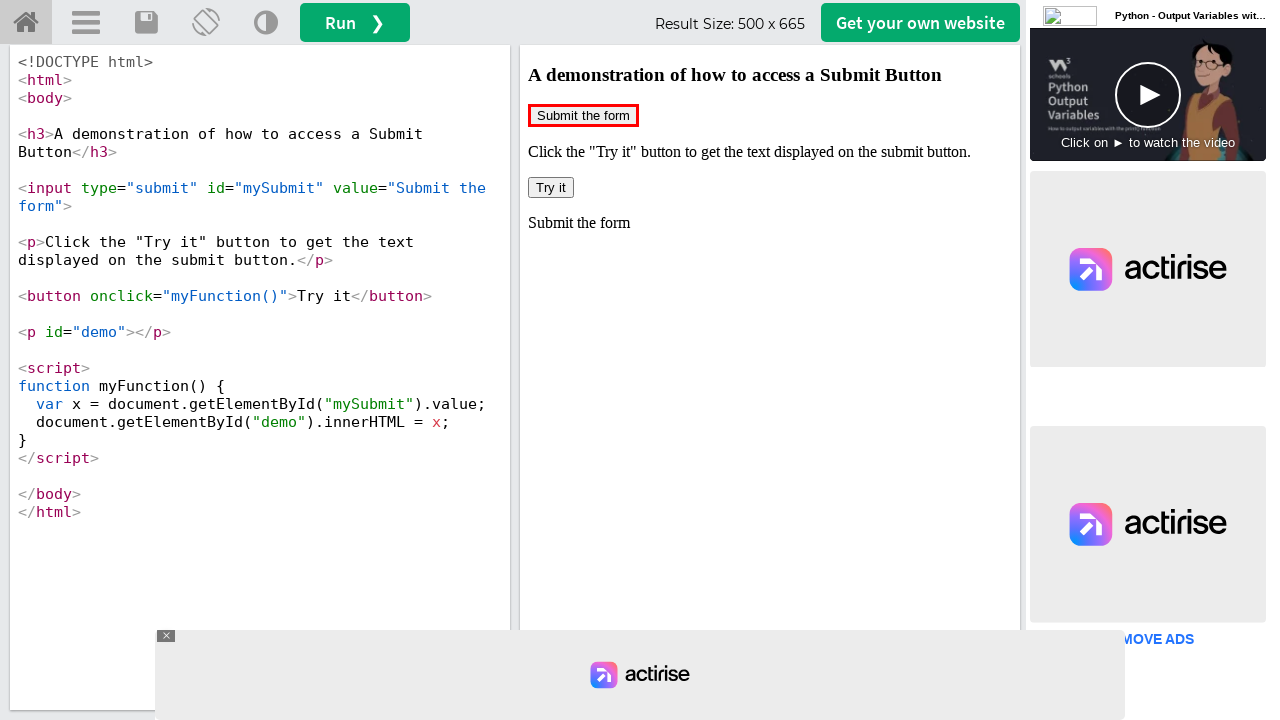